Tests that the browser back button correctly navigates through filter history

Starting URL: https://demo.playwright.dev/todomvc

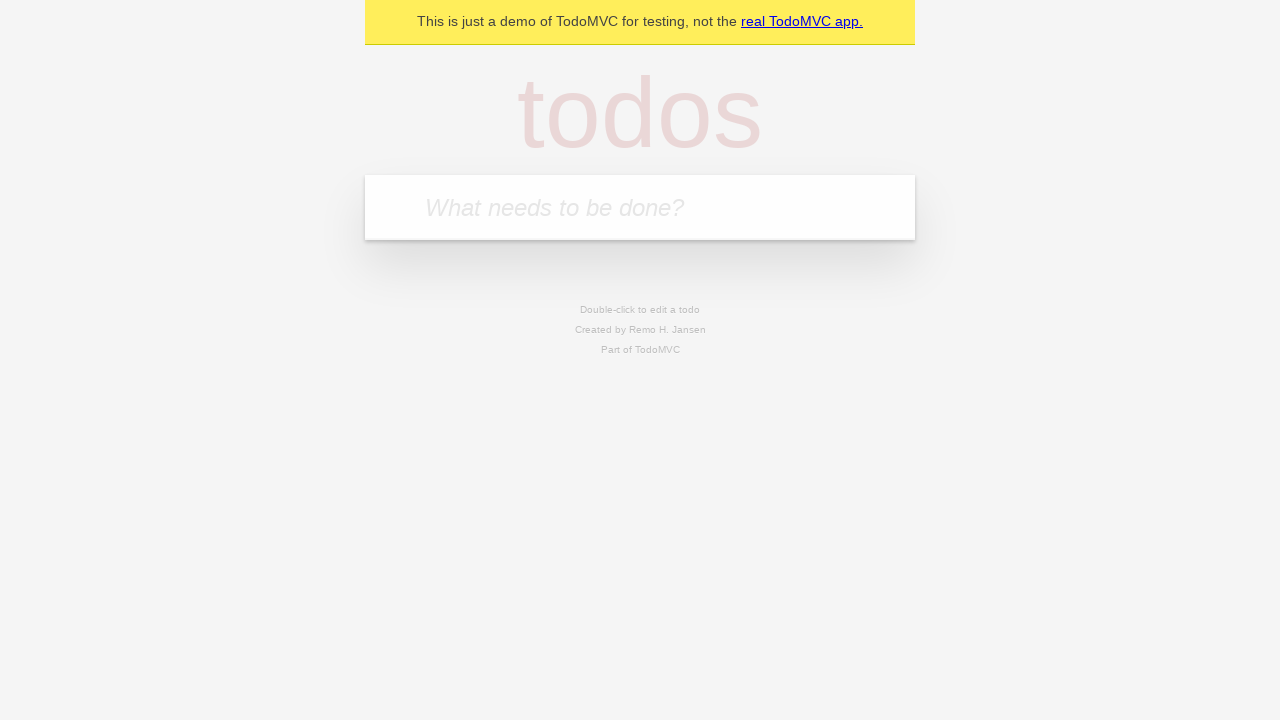

Located the 'What needs to be done?' input field
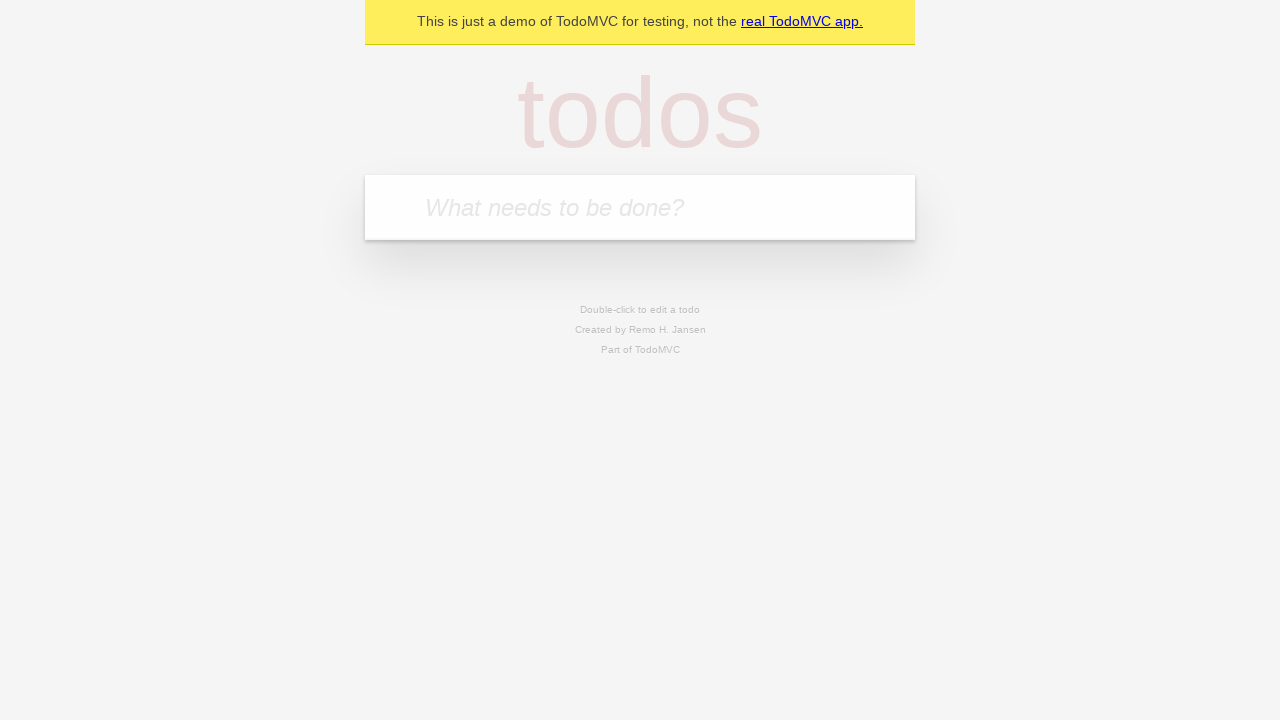

Filled todo input with 'buy some cheese' on internal:attr=[placeholder="What needs to be done?"i]
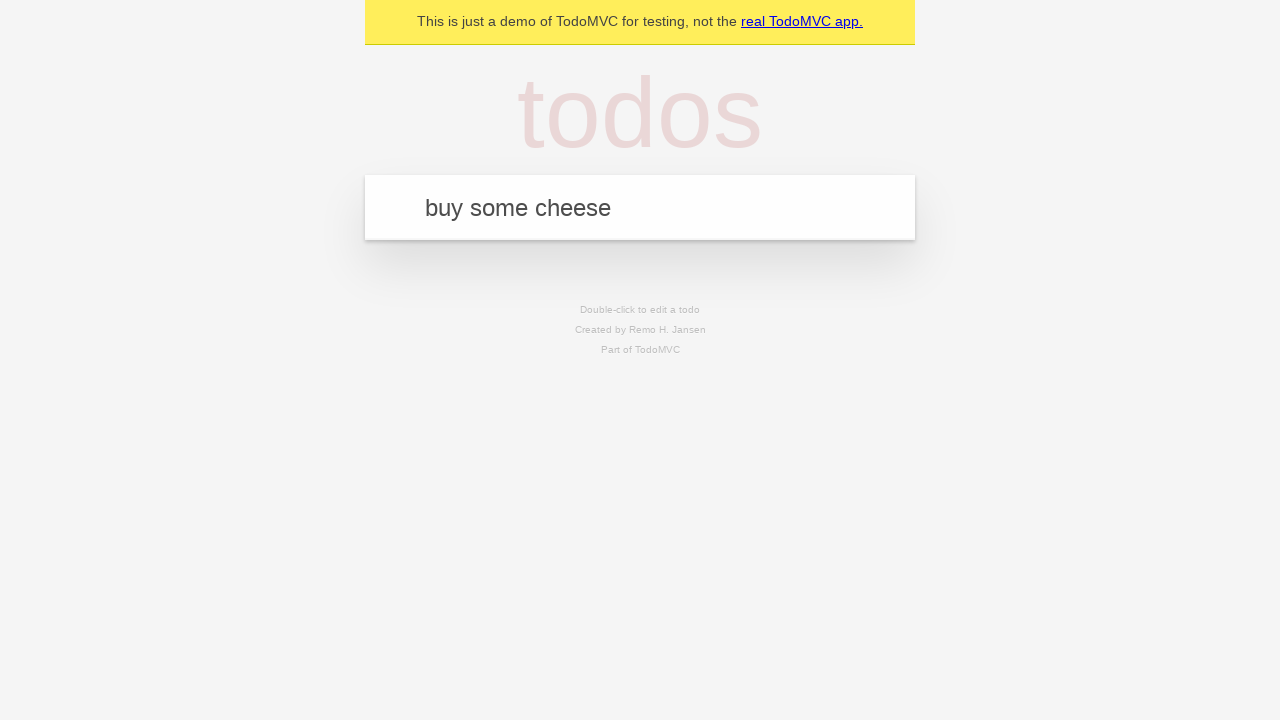

Pressed Enter to create todo 'buy some cheese' on internal:attr=[placeholder="What needs to be done?"i]
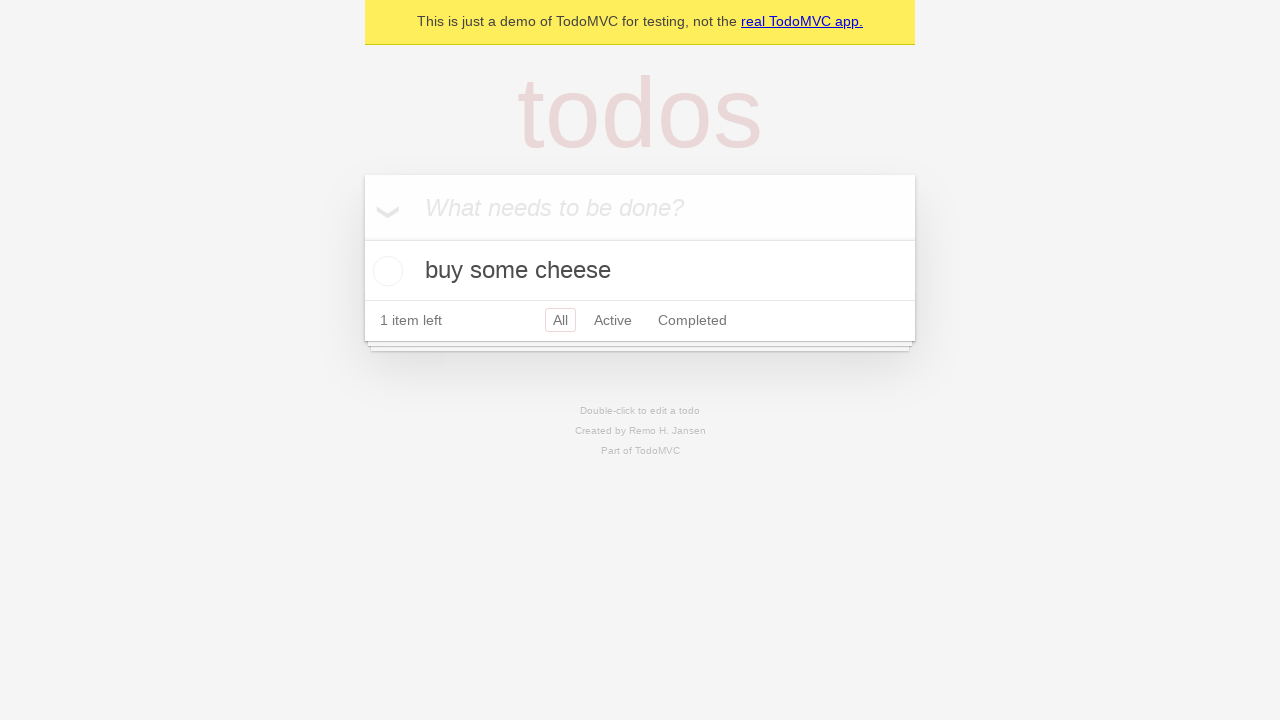

Filled todo input with 'feed the cat' on internal:attr=[placeholder="What needs to be done?"i]
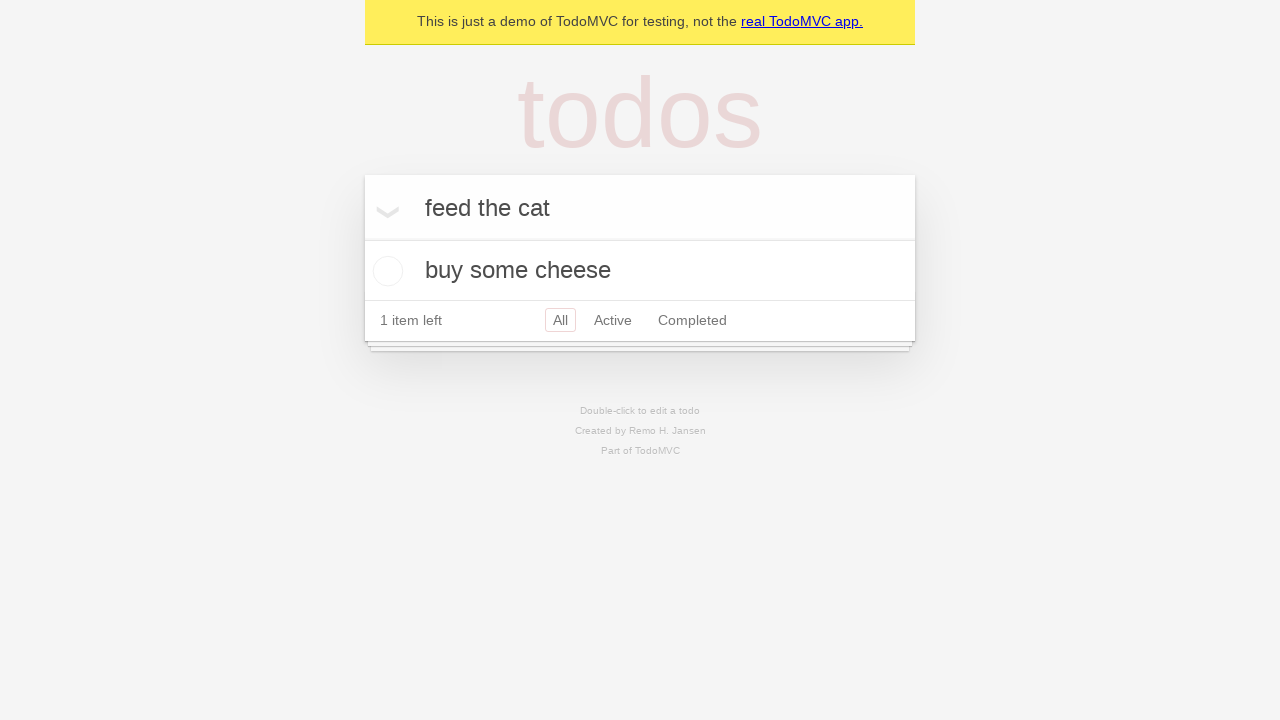

Pressed Enter to create todo 'feed the cat' on internal:attr=[placeholder="What needs to be done?"i]
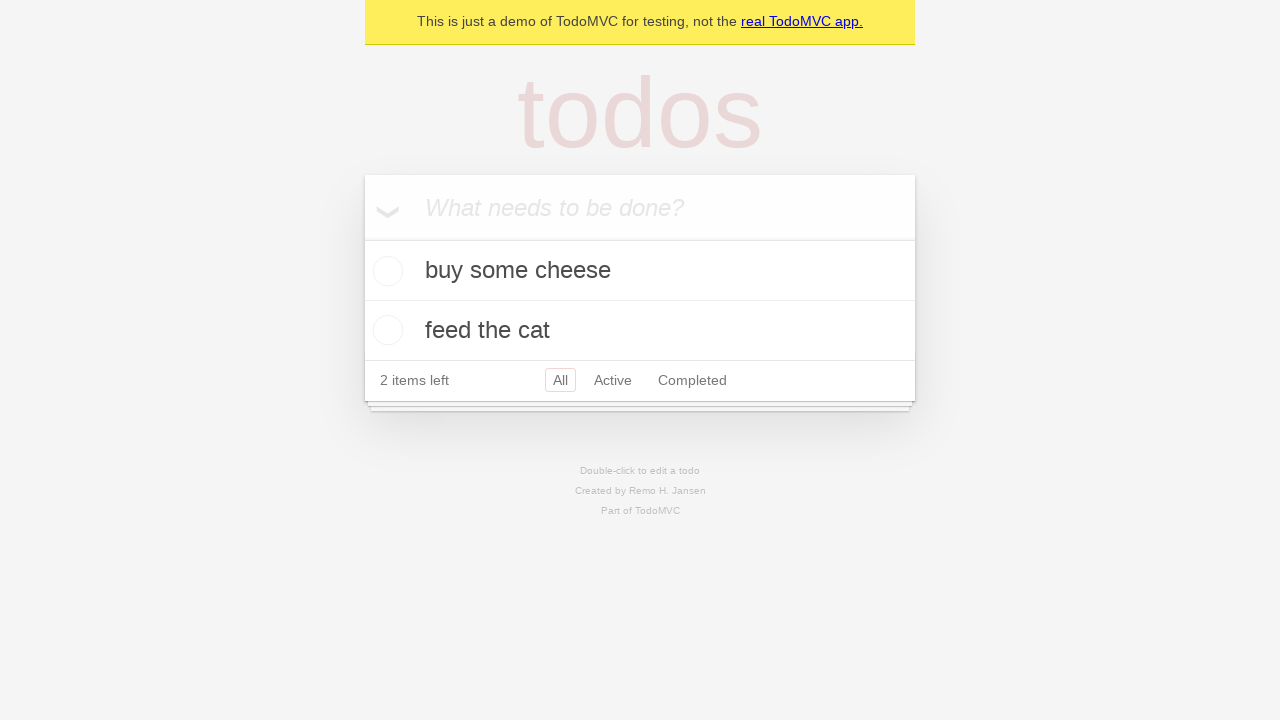

Filled todo input with 'book a doctors appointment' on internal:attr=[placeholder="What needs to be done?"i]
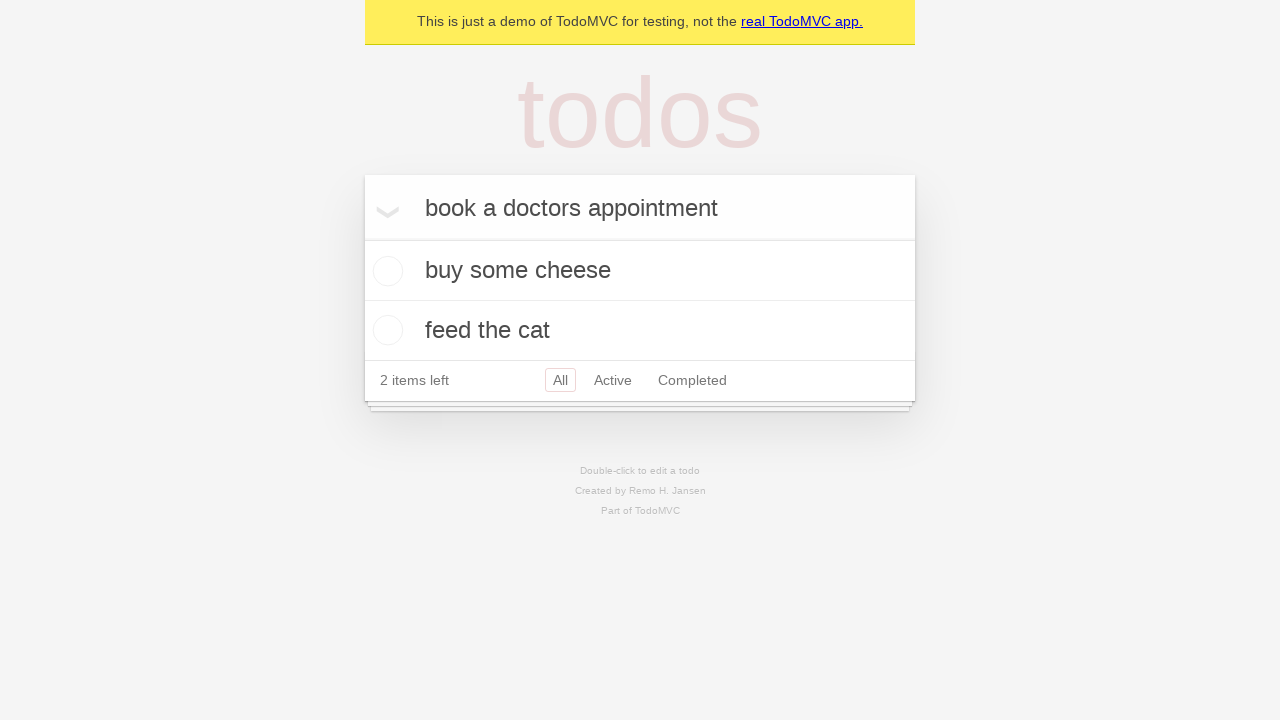

Pressed Enter to create todo 'book a doctors appointment' on internal:attr=[placeholder="What needs to be done?"i]
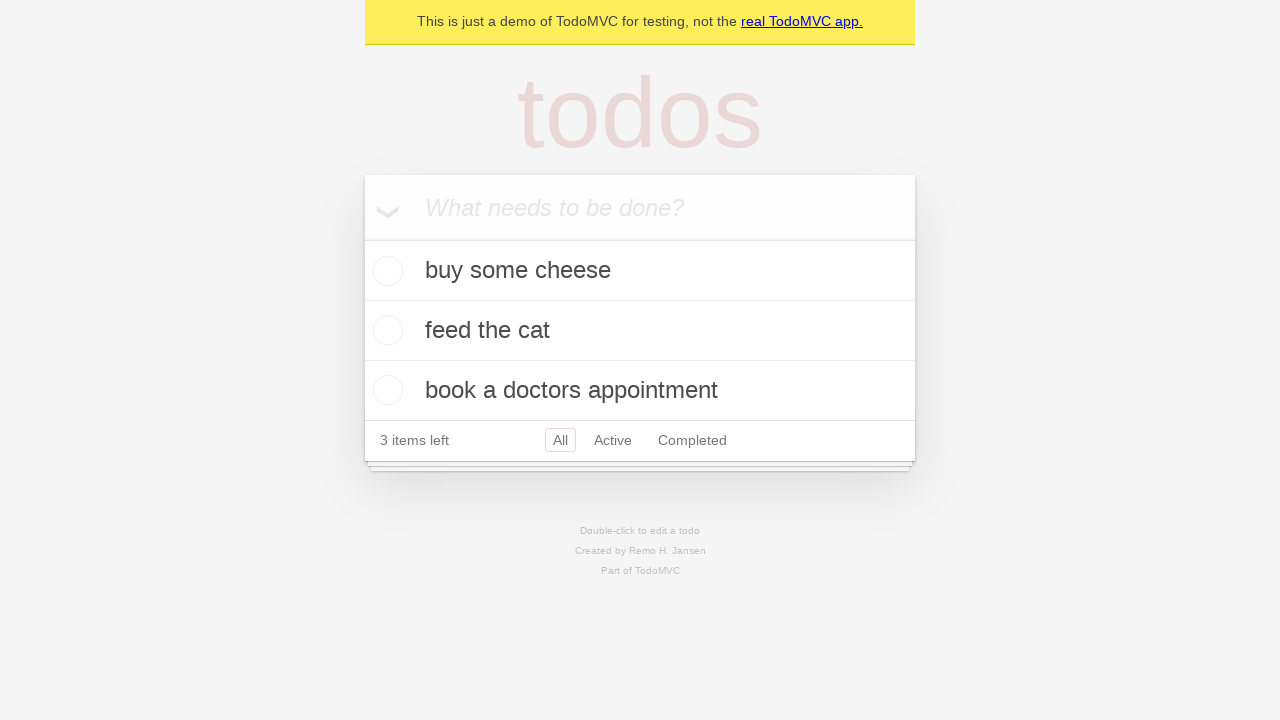

Marked second todo item as complete at (385, 330) on internal:testid=[data-testid="todo-item"s] >> nth=1 >> internal:role=checkbox
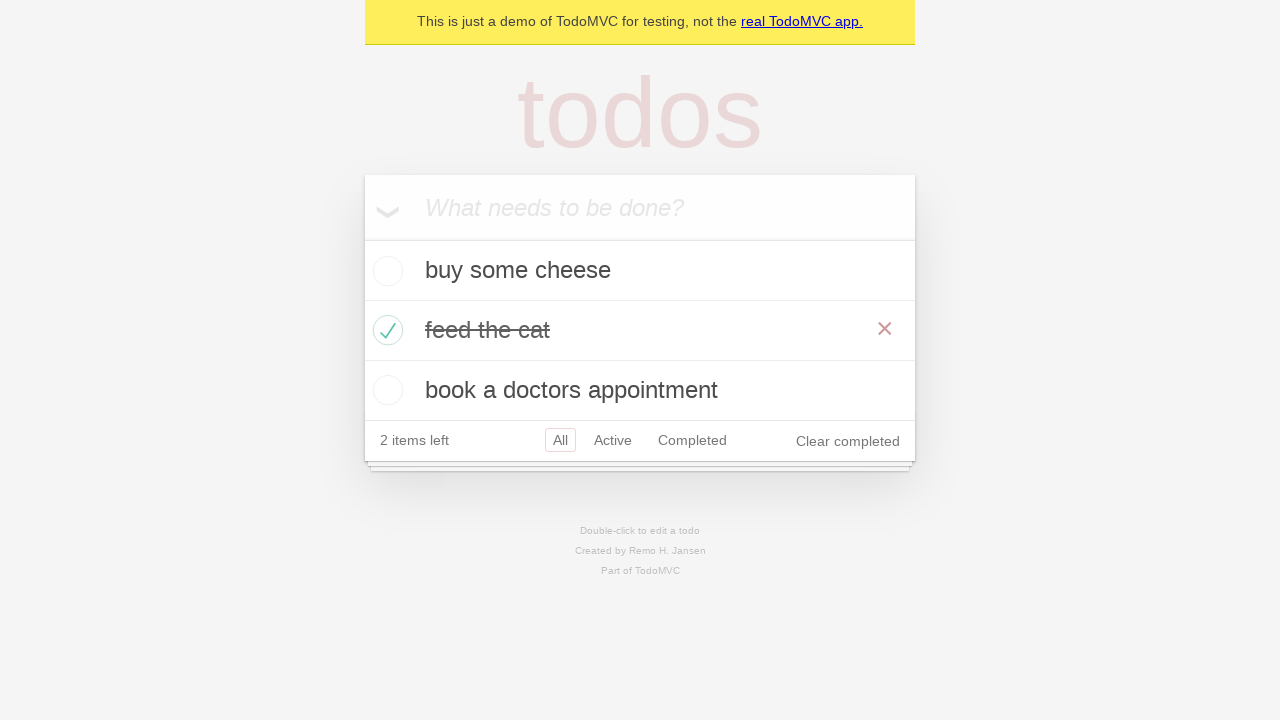

Clicked 'All' filter link at (560, 440) on internal:role=link[name="All"i]
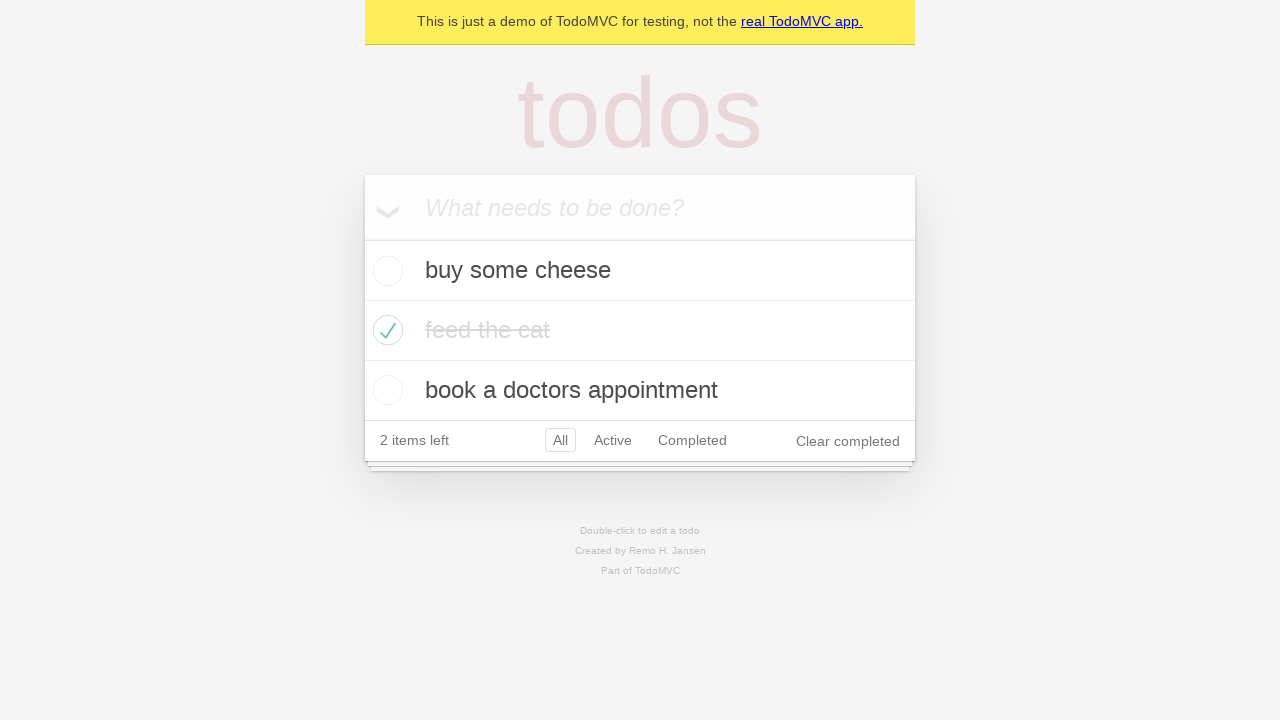

Clicked 'Active' filter link at (613, 440) on internal:role=link[name="Active"i]
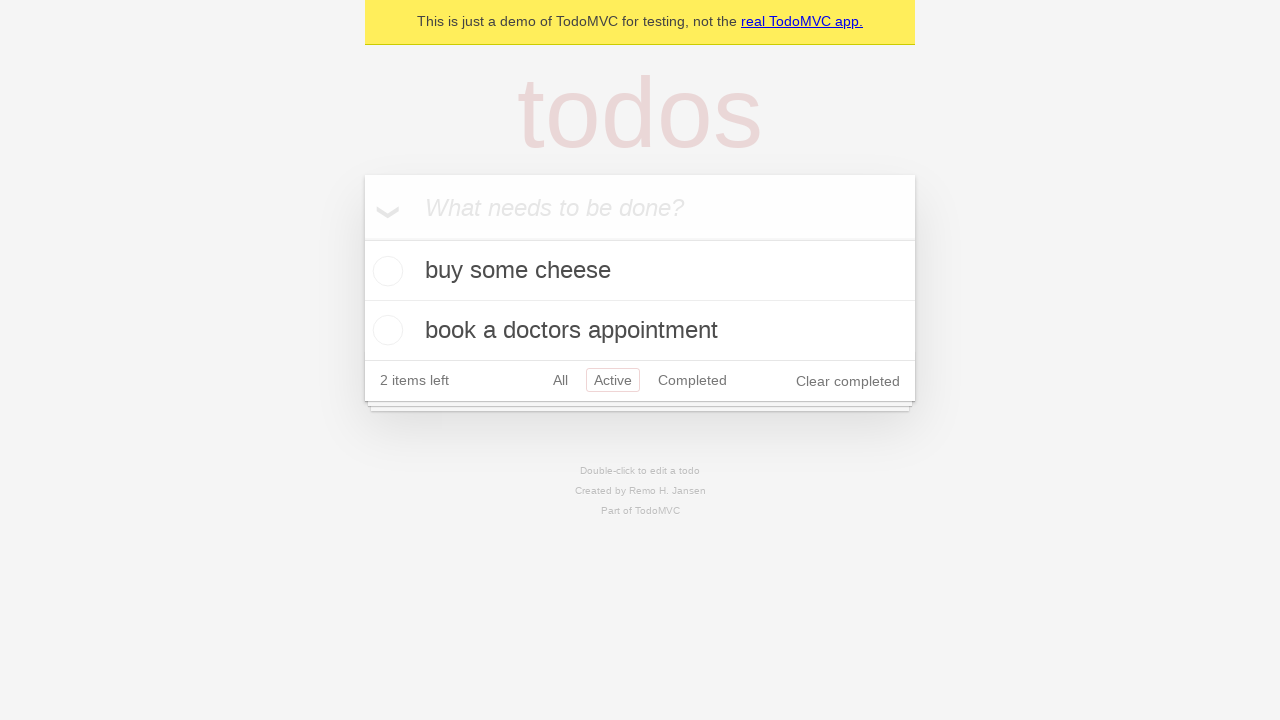

Clicked 'Completed' filter link at (692, 380) on internal:role=link[name="Completed"i]
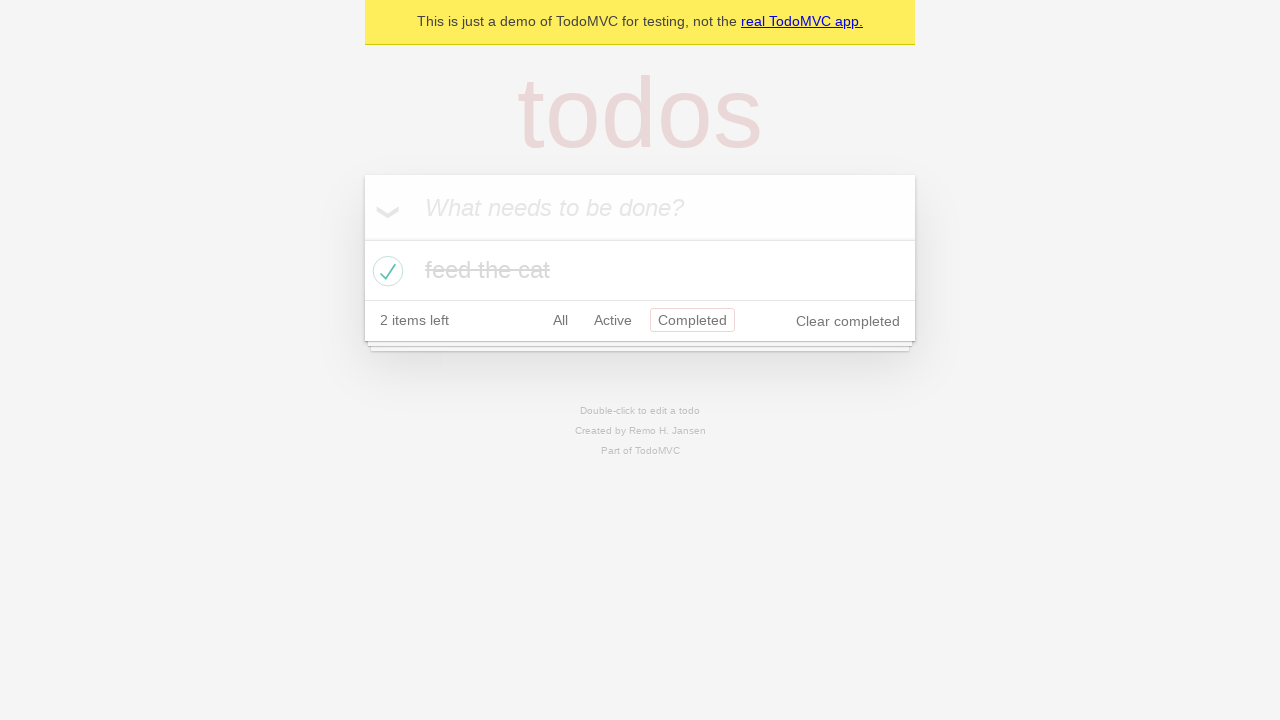

Clicked browser back button, navigating from 'Completed' filter back to 'Active' filter
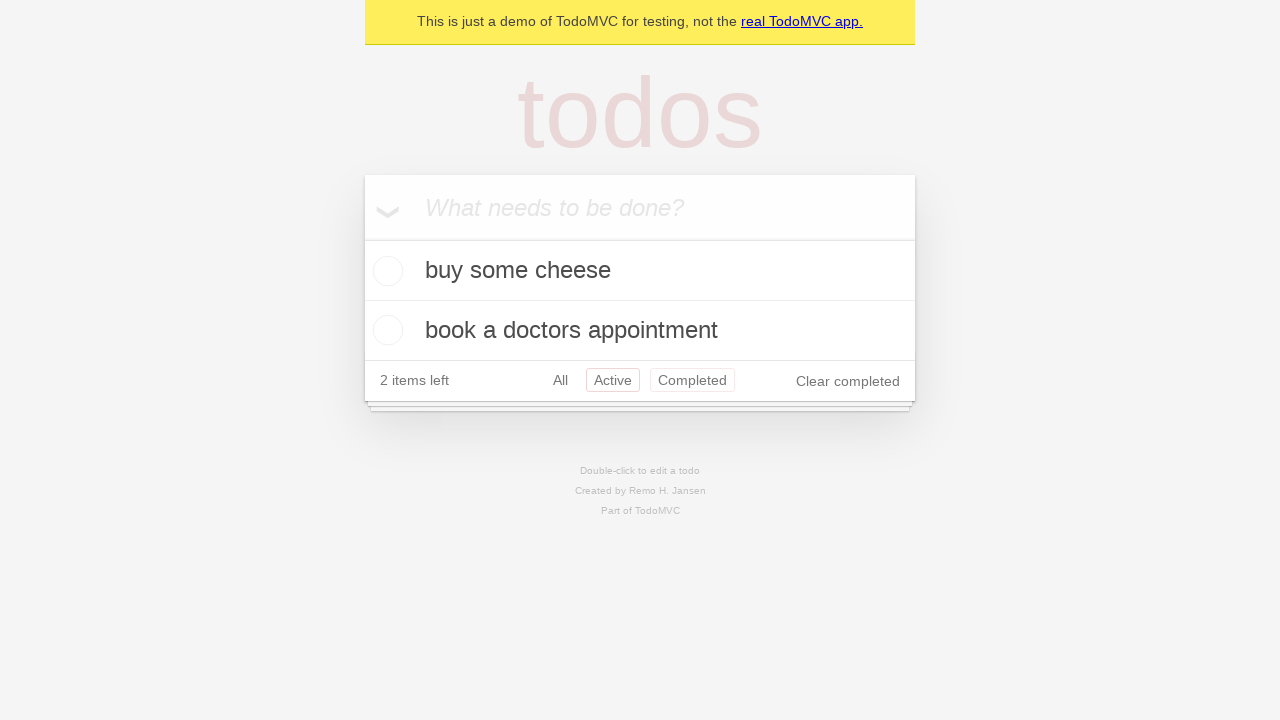

Clicked browser back button again, navigating from 'Active' filter back to 'All' filter
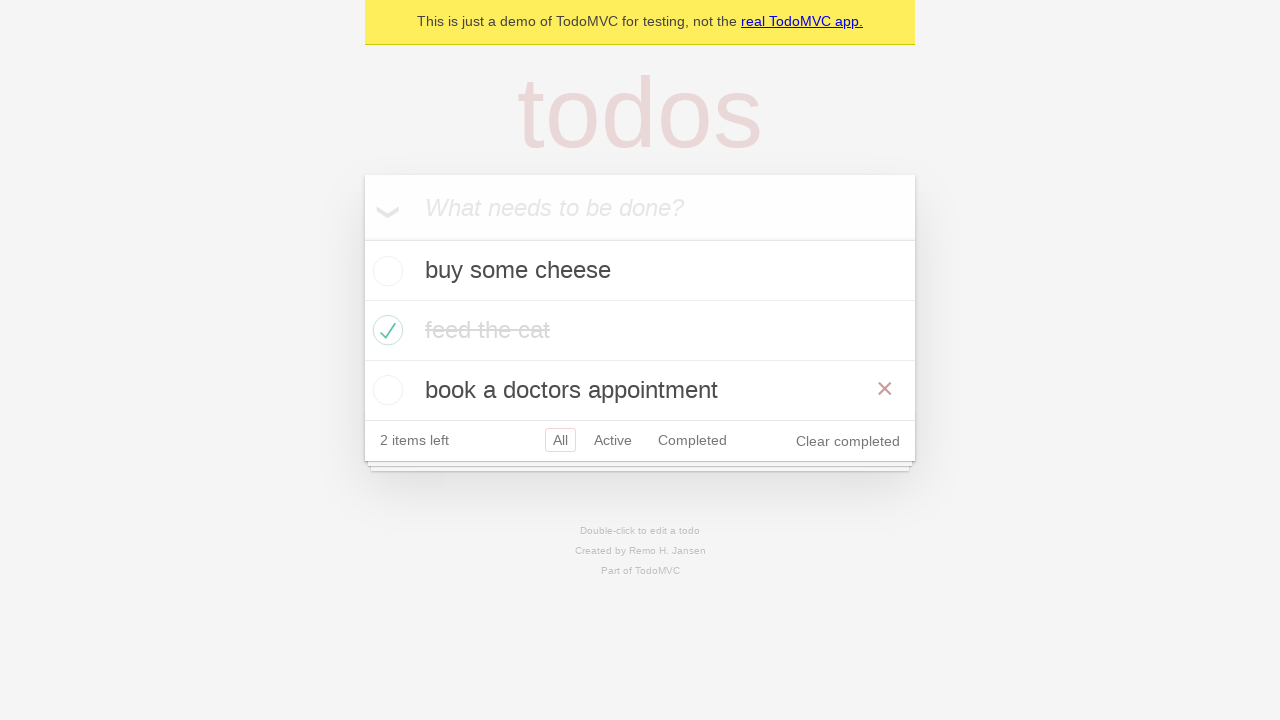

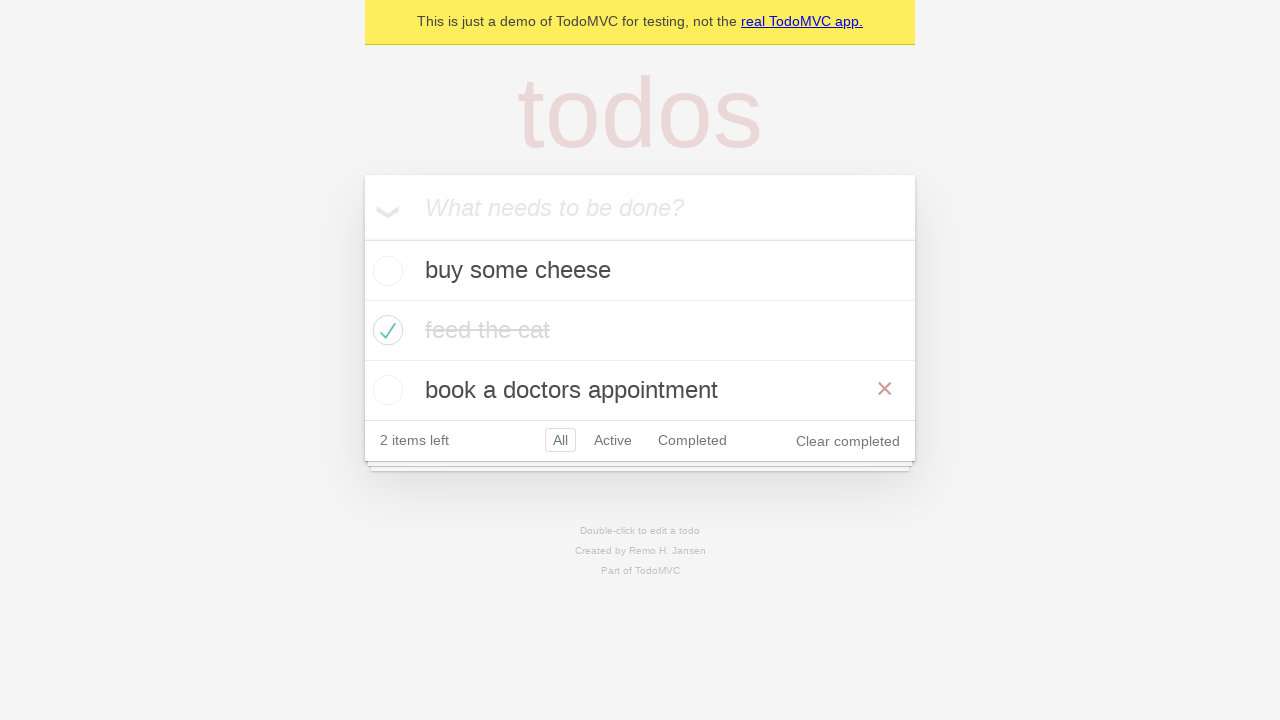